Tests JavaScript confirm alert by clicking the confirm button, accepting the alert, and verifying the result message

Starting URL: https://practice.cydeo.com/javascript_alerts

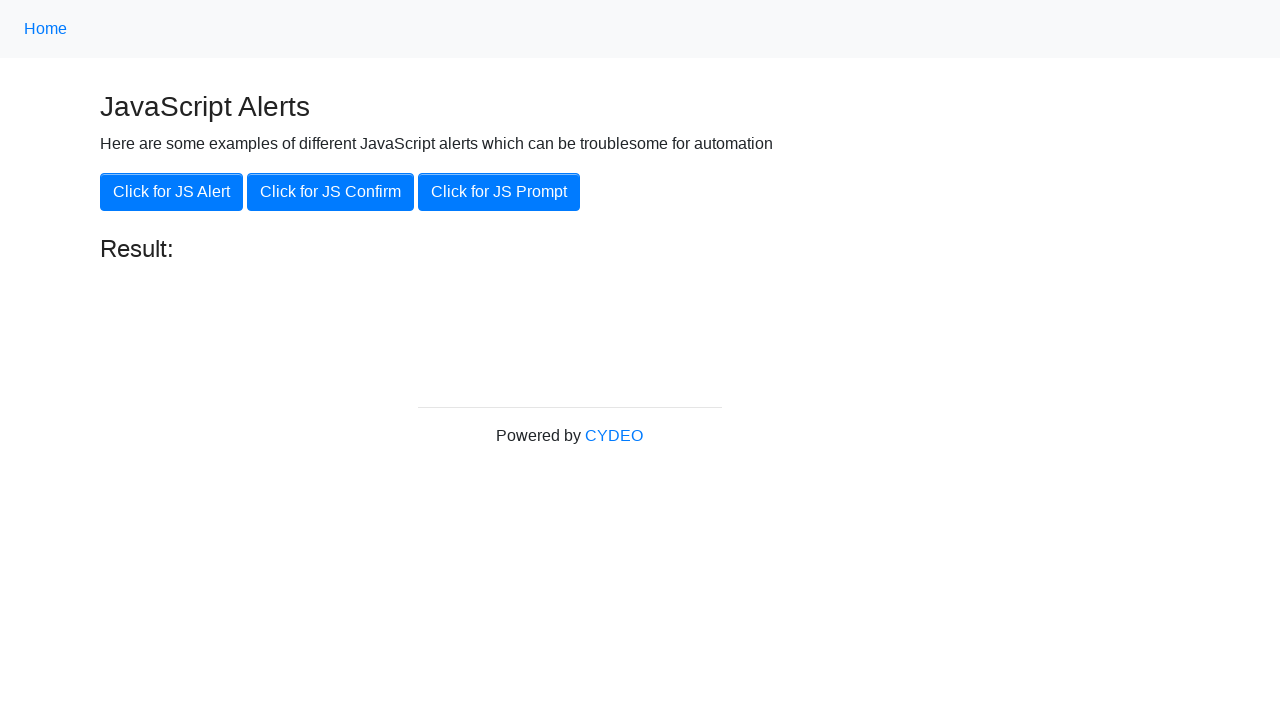

Clicked the JS Confirm button at (330, 192) on xpath=//button[.='Click for JS Confirm']
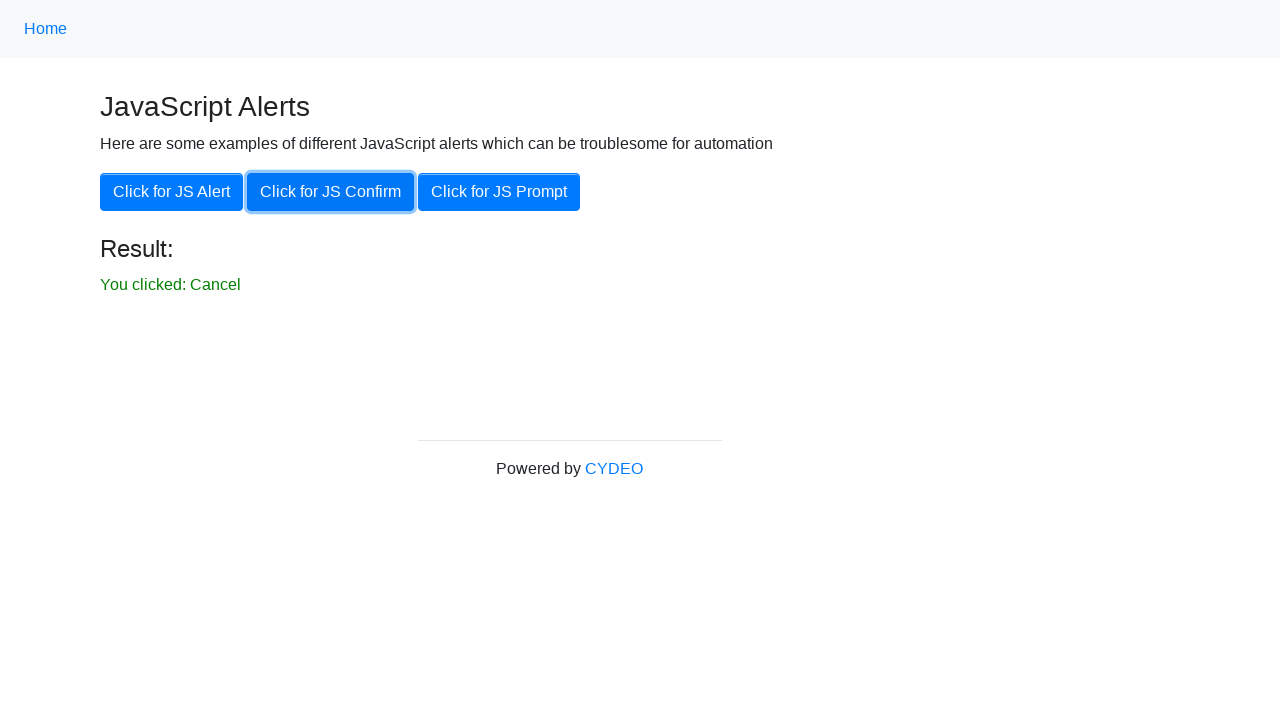

Set up dialog handler to accept alerts
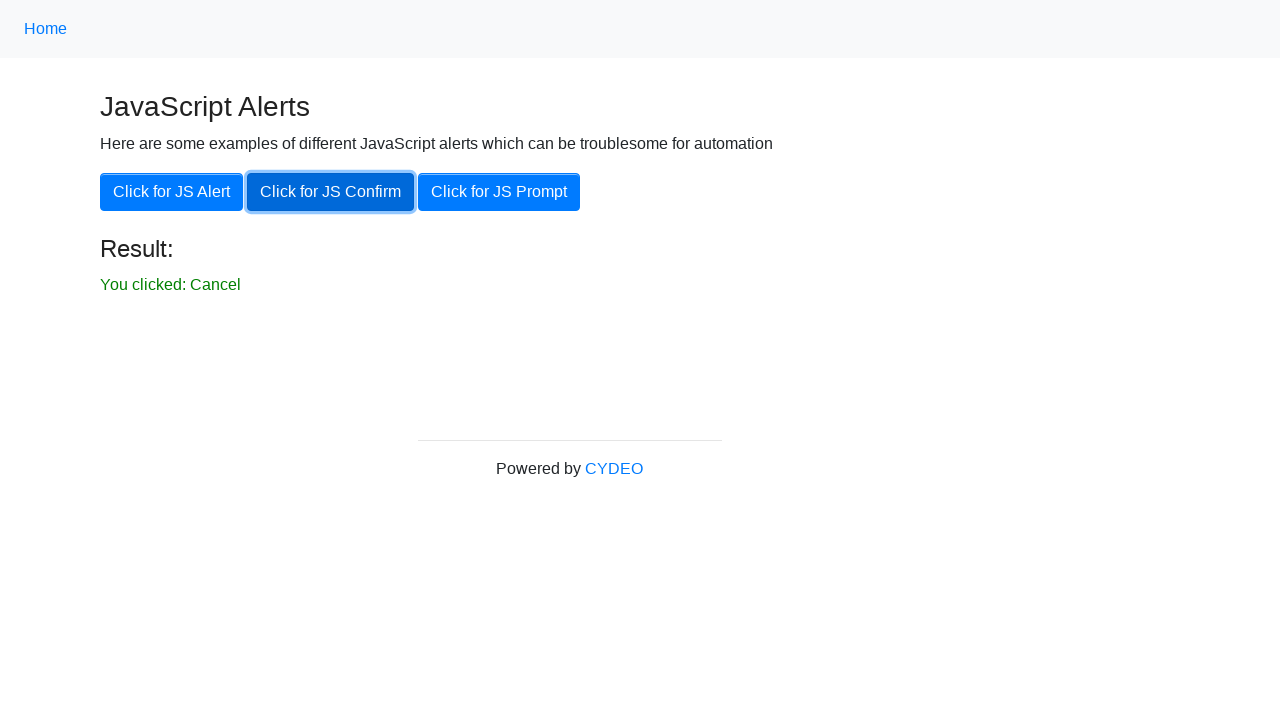

Clicked the JS Confirm button to trigger alert at (330, 192) on xpath=//button[.='Click for JS Confirm']
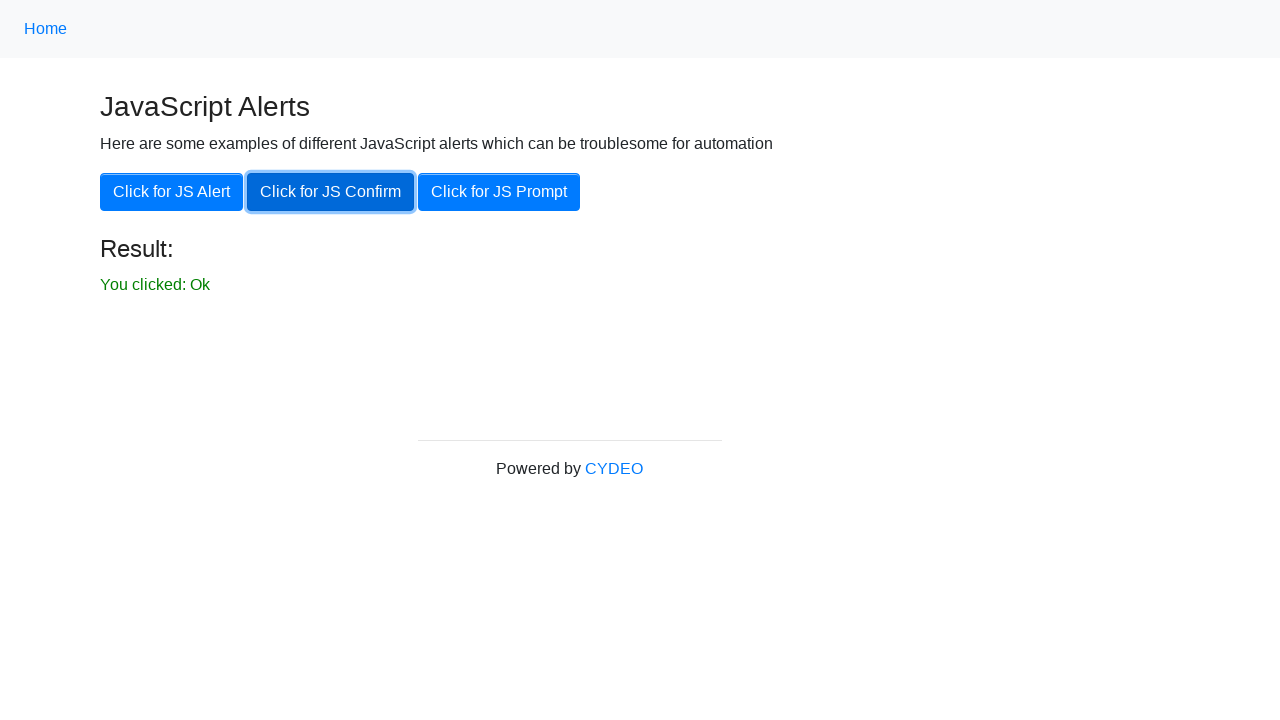

Retrieved result text from the page
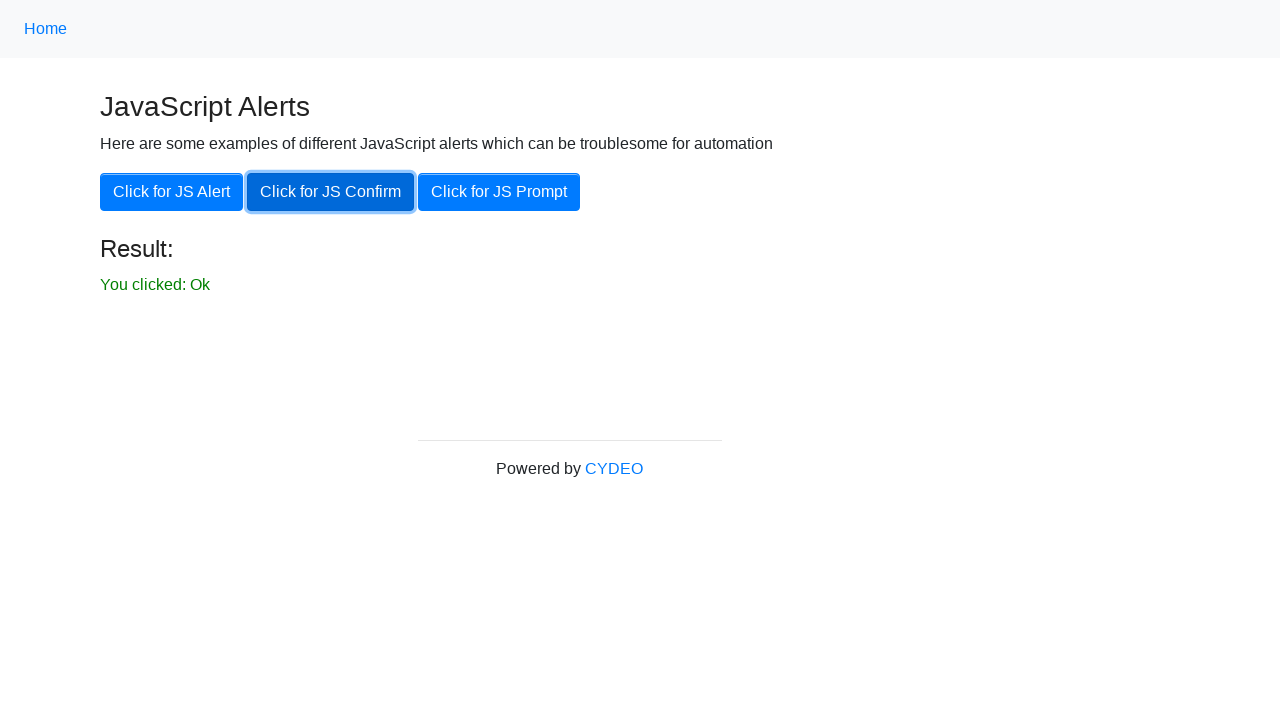

Verified result text matches expected value 'You clicked: Ok'
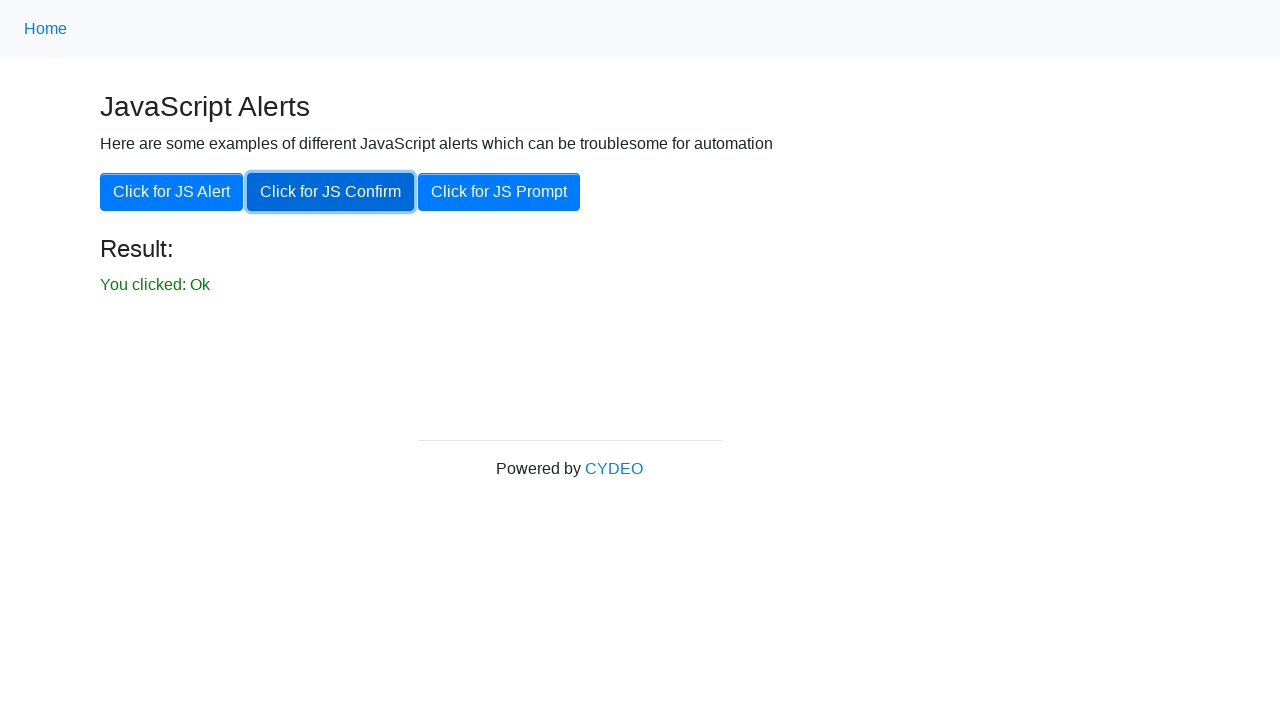

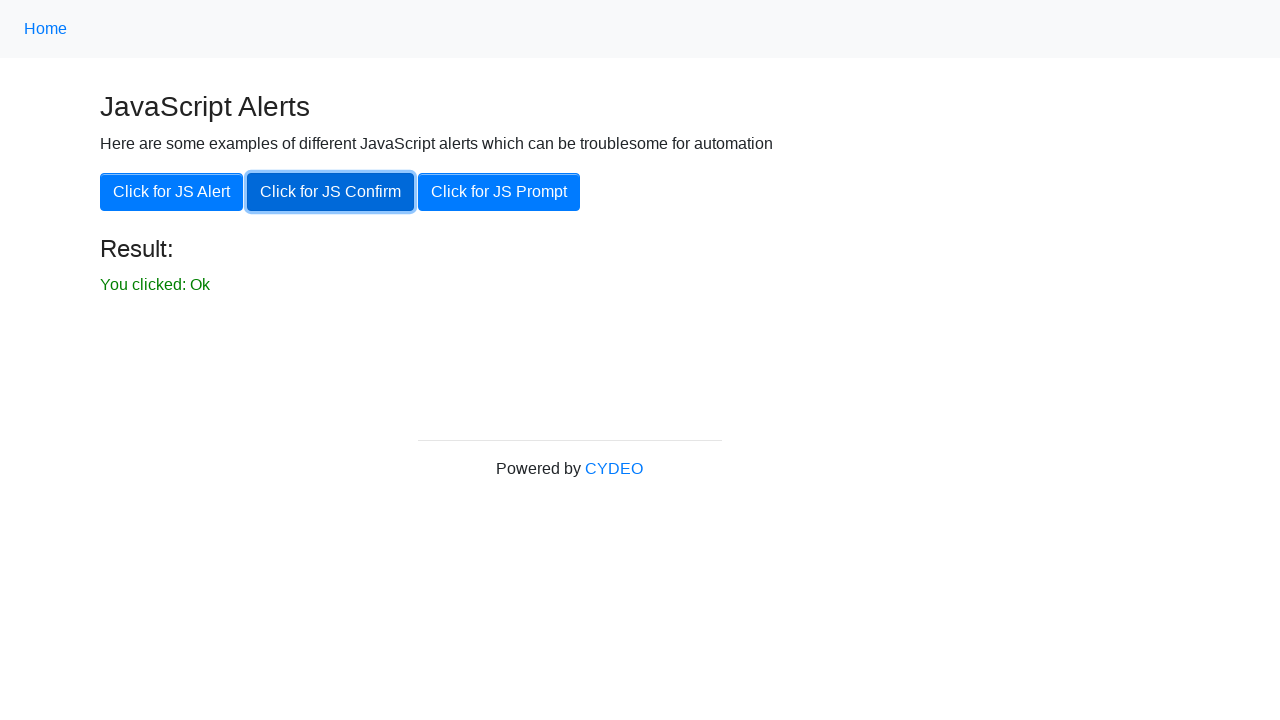